Tests that edits are saved when the input field loses focus (blur event)

Starting URL: https://demo.playwright.dev/todomvc

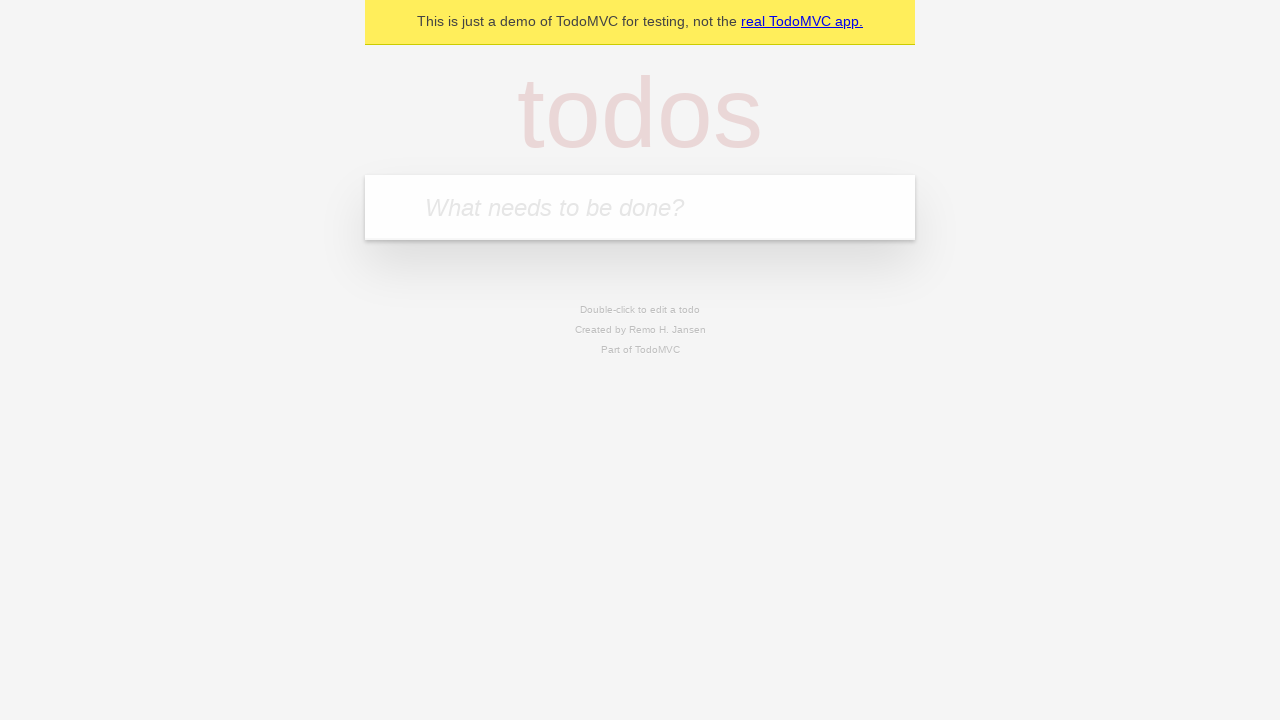

Filled todo input with 'buy some cheese' on internal:attr=[placeholder="What needs to be done?"i]
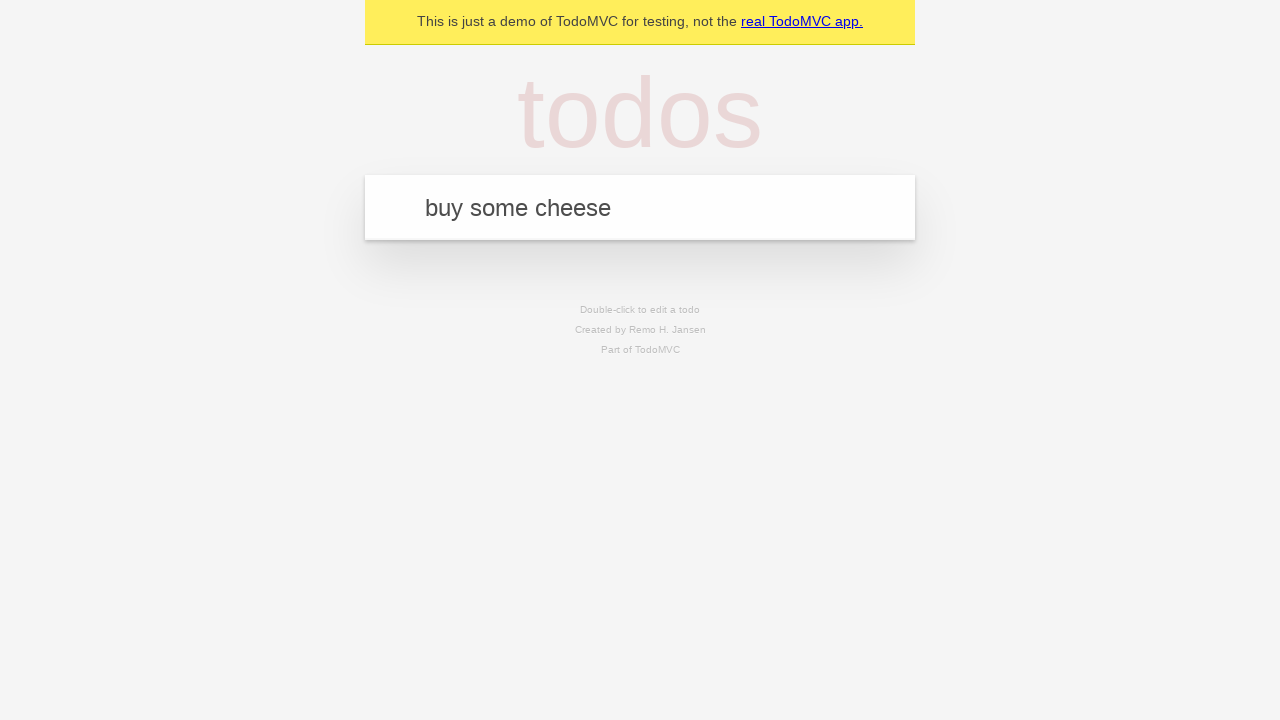

Pressed Enter to create first todo on internal:attr=[placeholder="What needs to be done?"i]
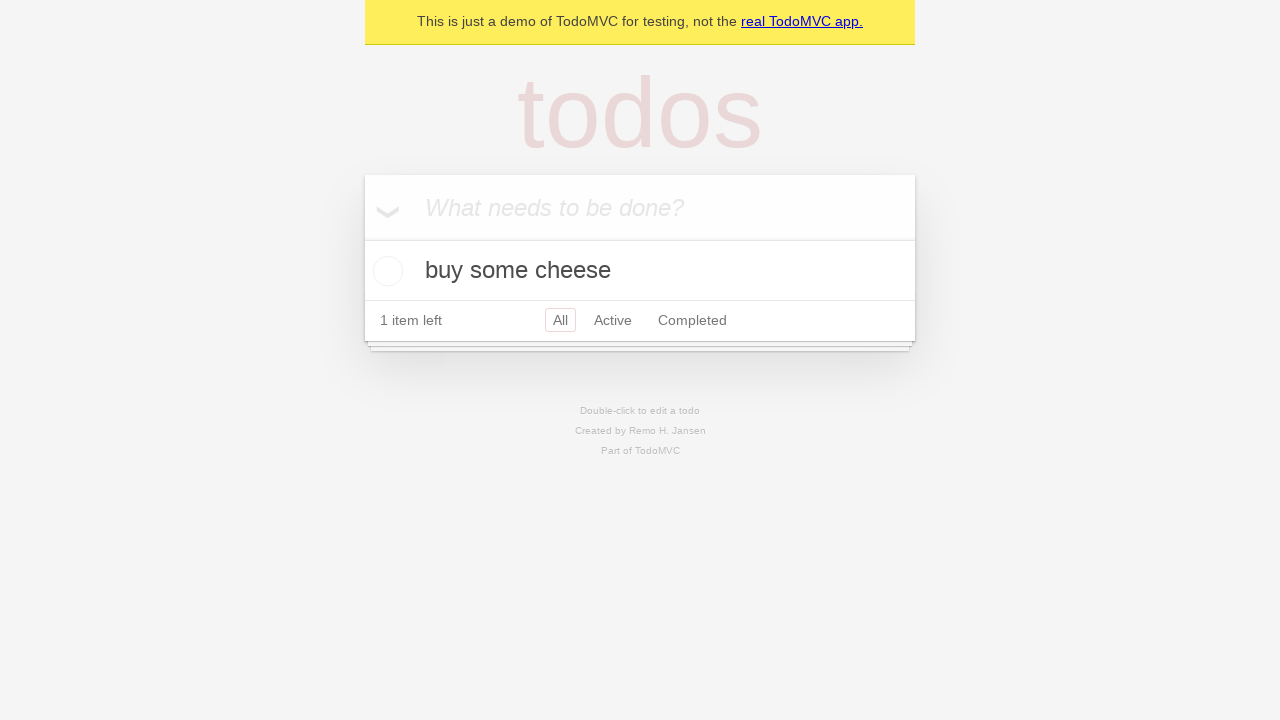

Filled todo input with 'feed the cat' on internal:attr=[placeholder="What needs to be done?"i]
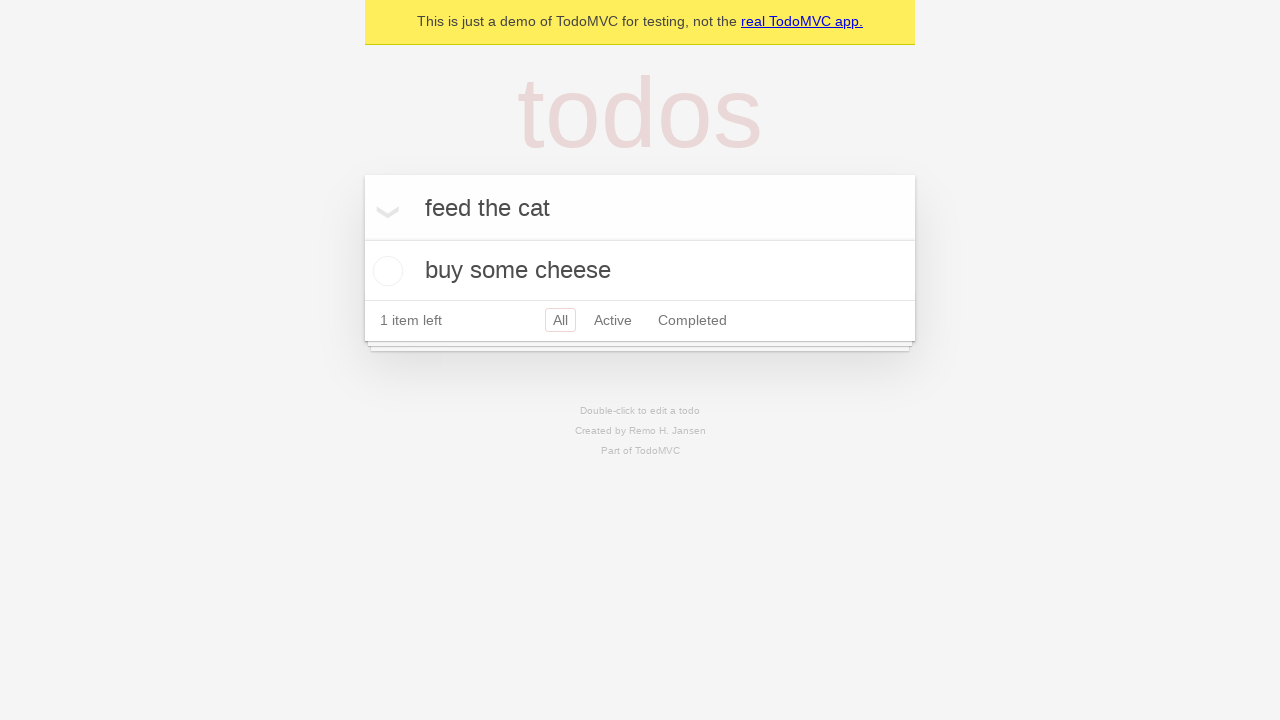

Pressed Enter to create second todo on internal:attr=[placeholder="What needs to be done?"i]
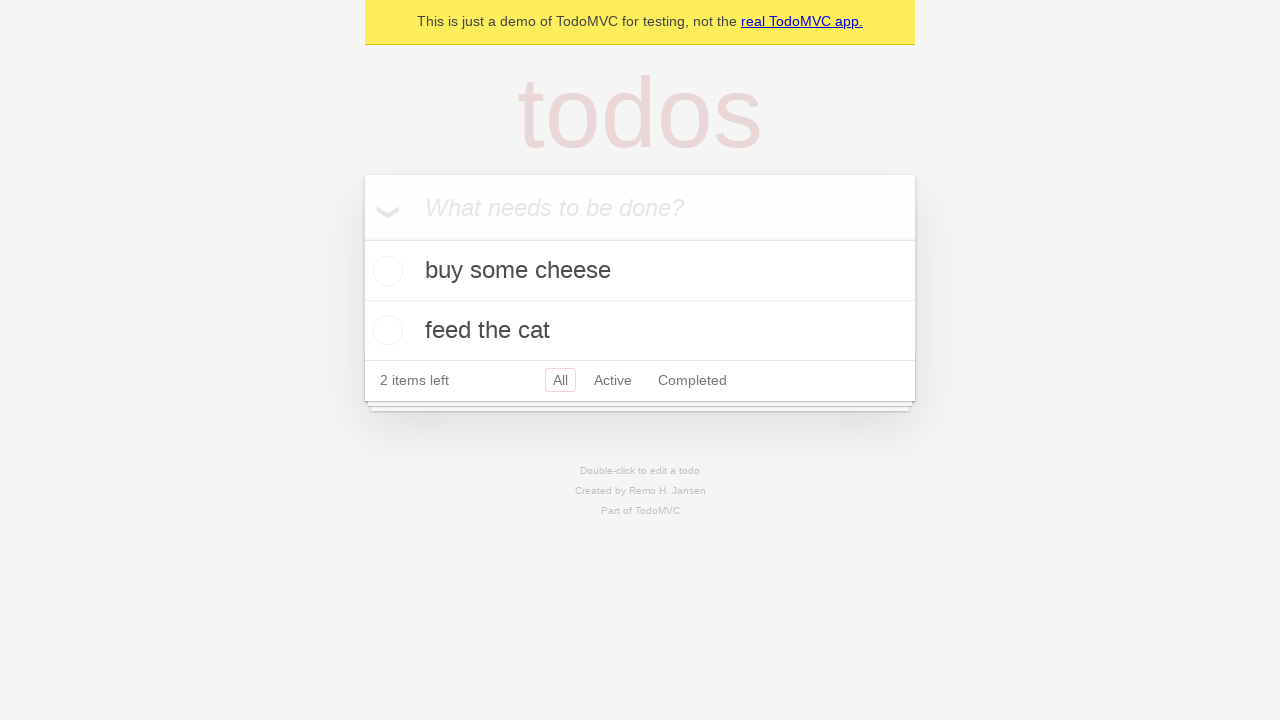

Filled todo input with 'book a doctors appointment' on internal:attr=[placeholder="What needs to be done?"i]
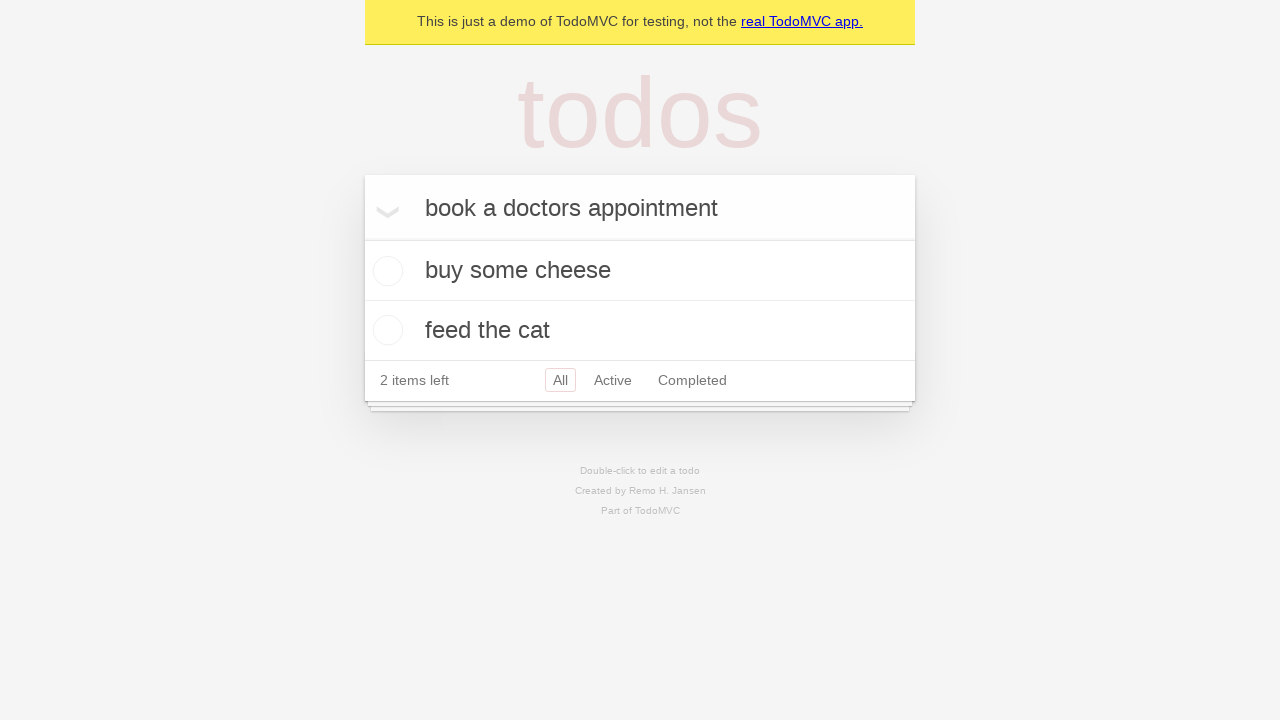

Pressed Enter to create third todo on internal:attr=[placeholder="What needs to be done?"i]
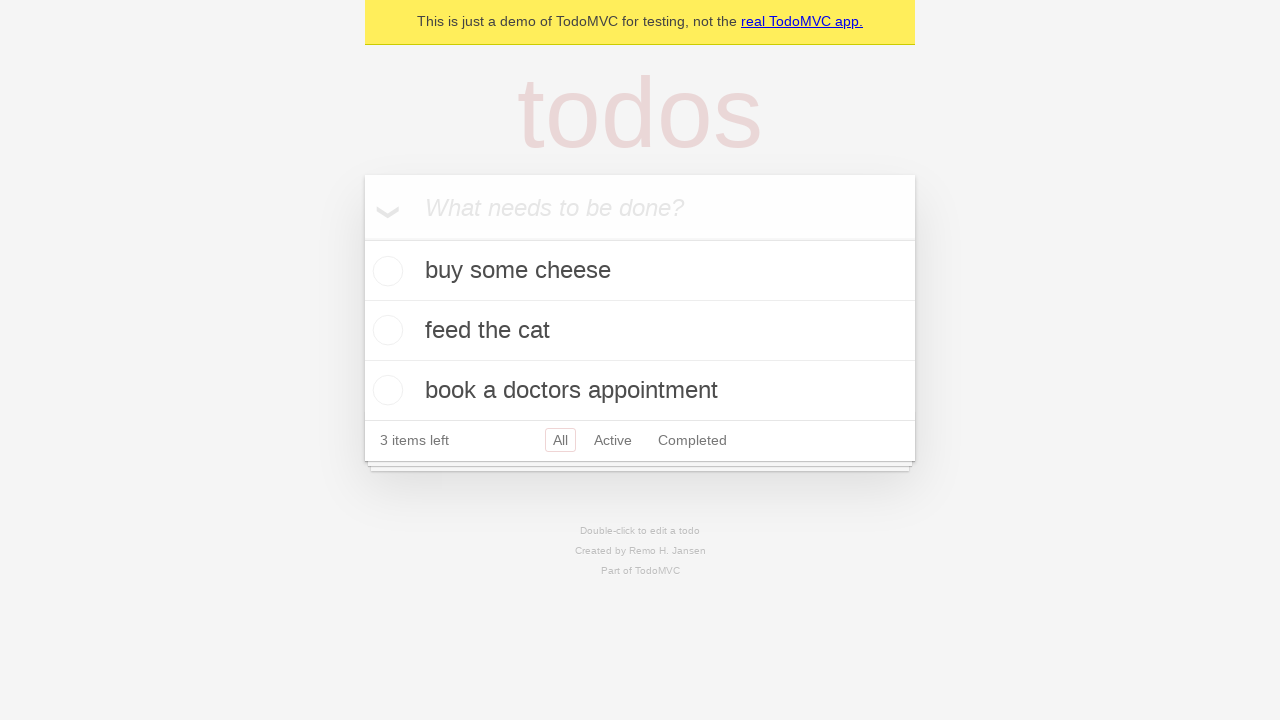

Double-clicked second todo to enter edit mode at (640, 331) on internal:testid=[data-testid="todo-item"s] >> nth=1
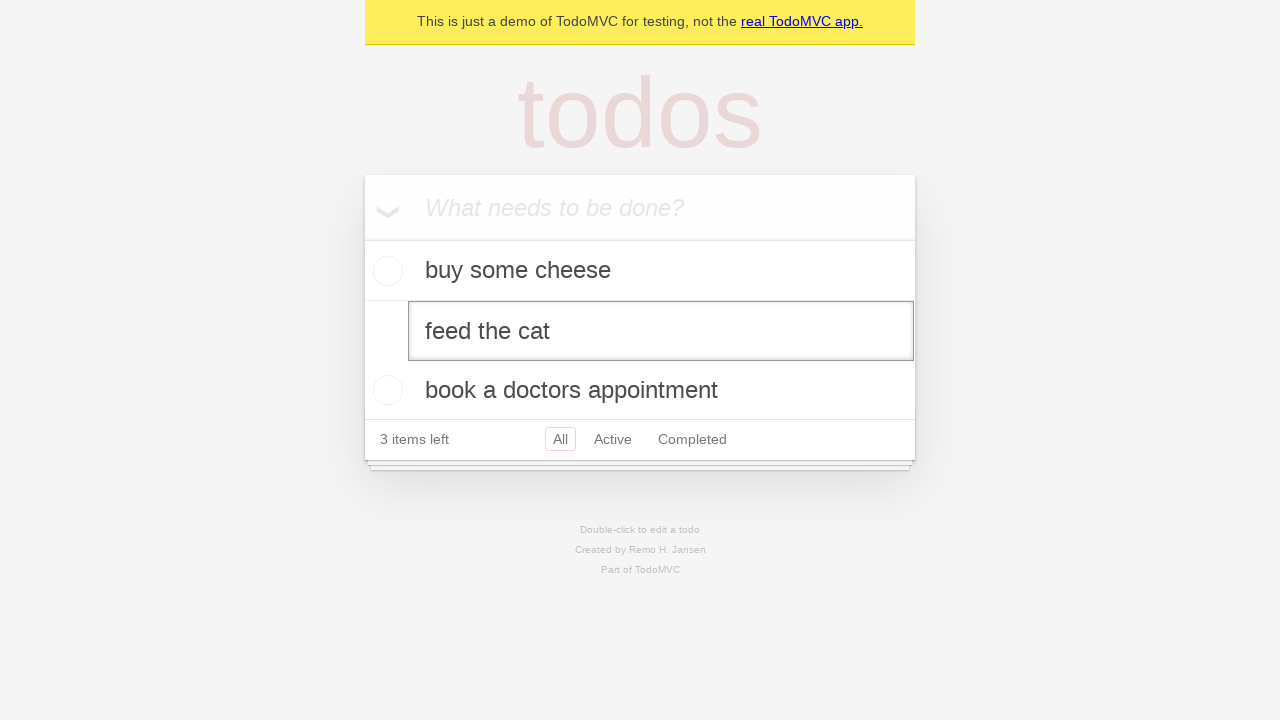

Updated todo text to 'buy some sausages' in edit field on internal:testid=[data-testid="todo-item"s] >> nth=1 >> internal:role=textbox[nam
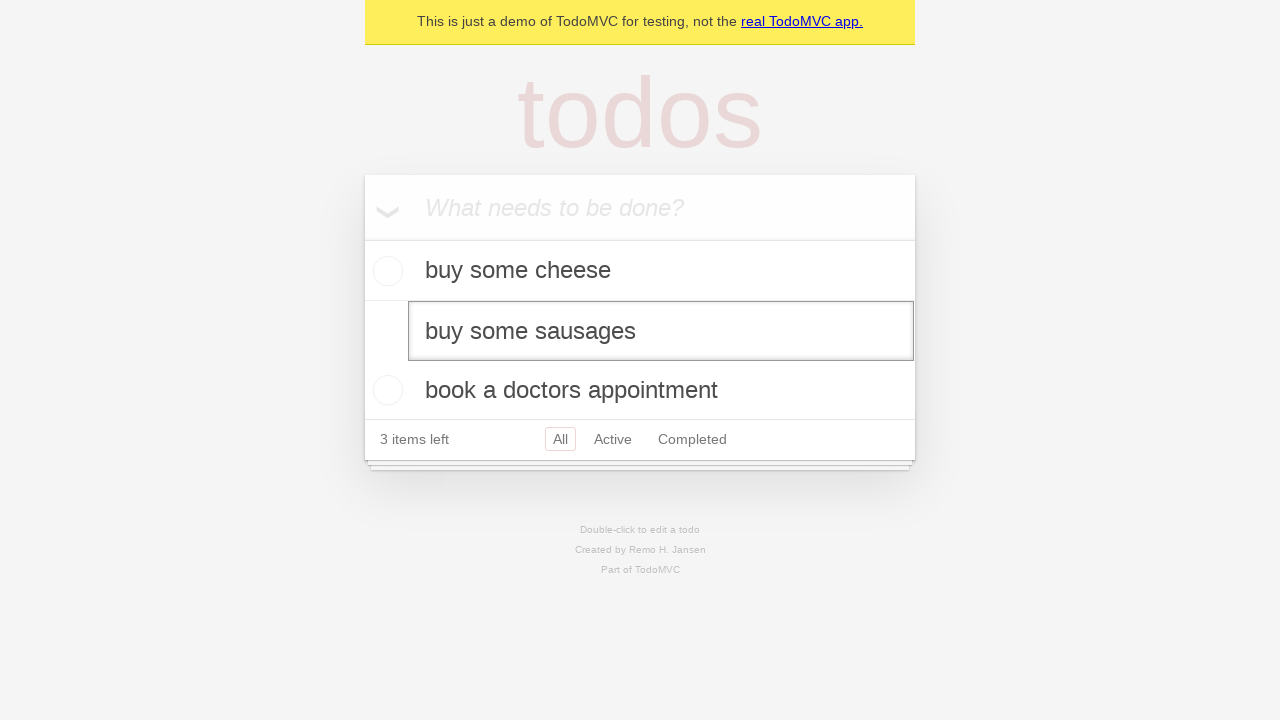

Dispatched blur event to trigger save on edited todo
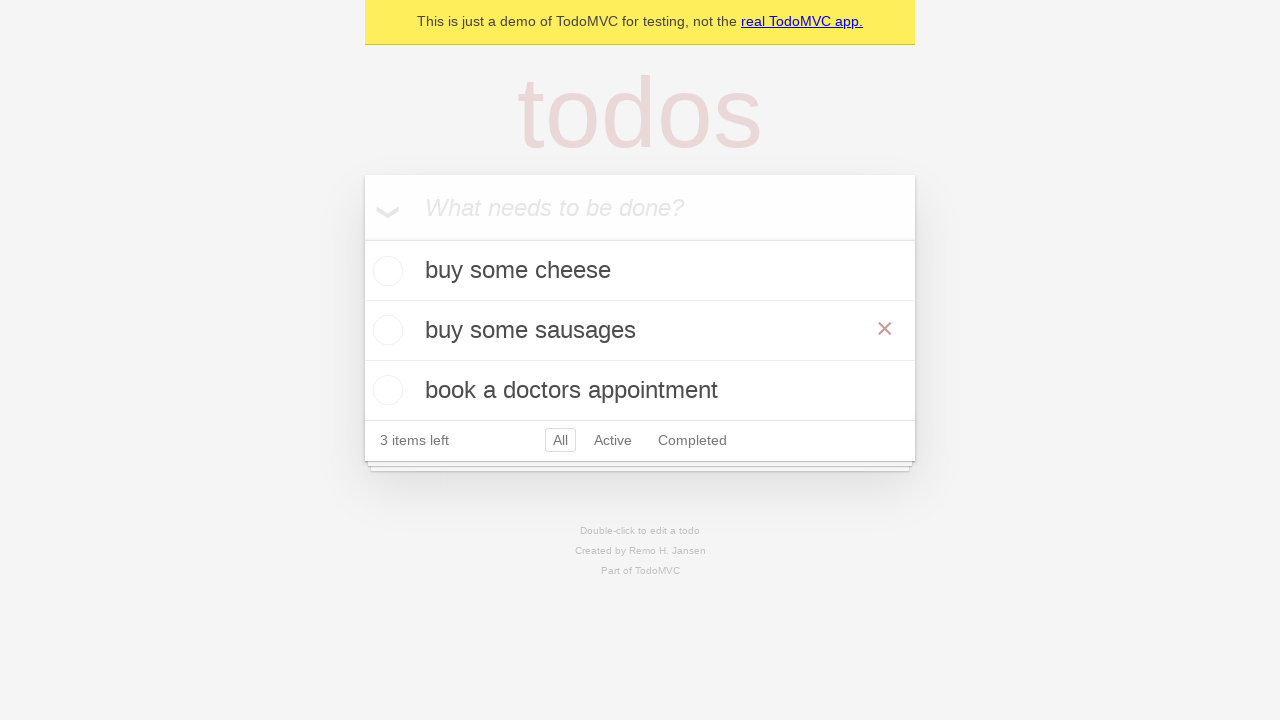

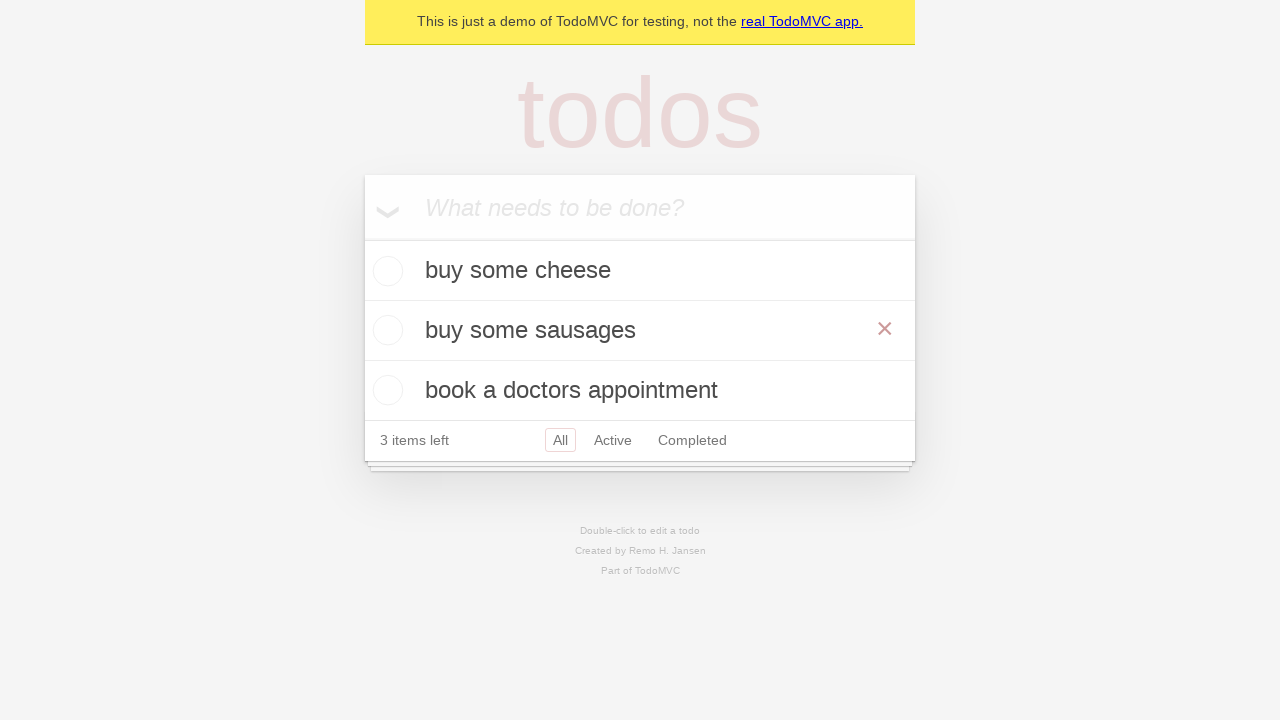